Tests a jQuery UI price range slider by dragging the left slider handle to the right and the right slider handle to the left to adjust the price range.

Starting URL: https://www.jqueryscript.net/demo/Price-Range-Slider-jQuery-UI/

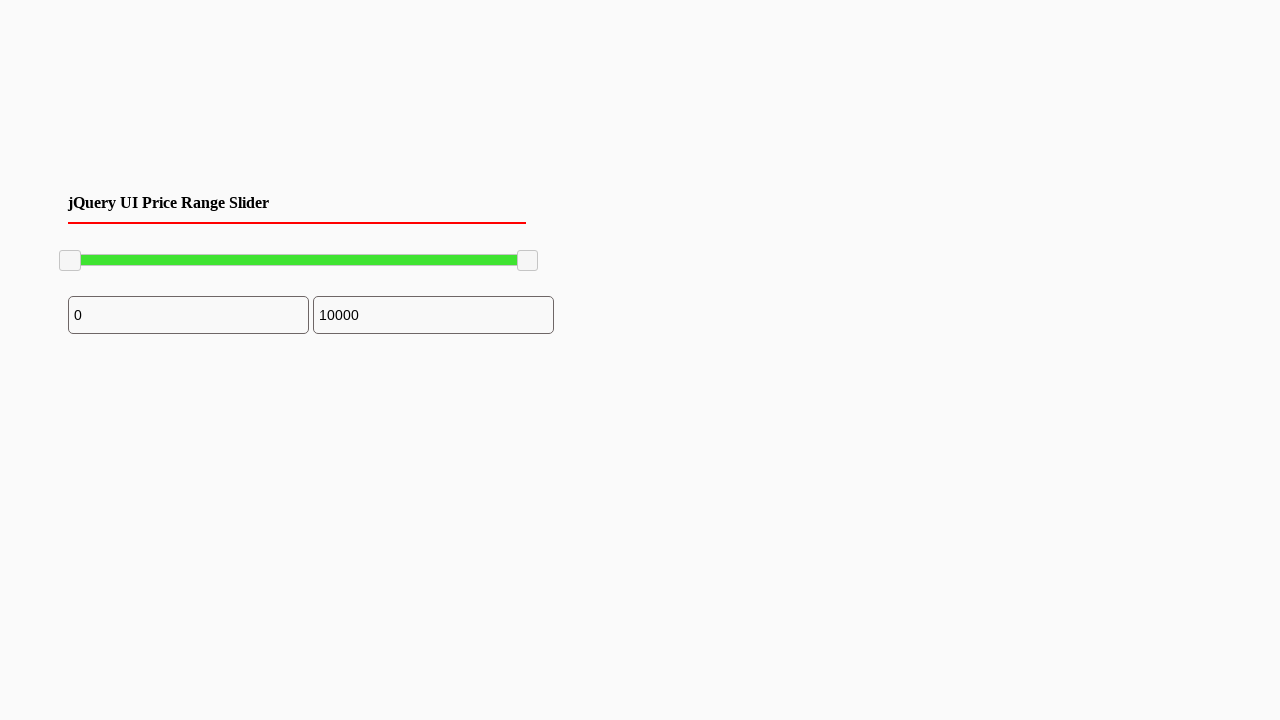

Waited for price range slider to be visible
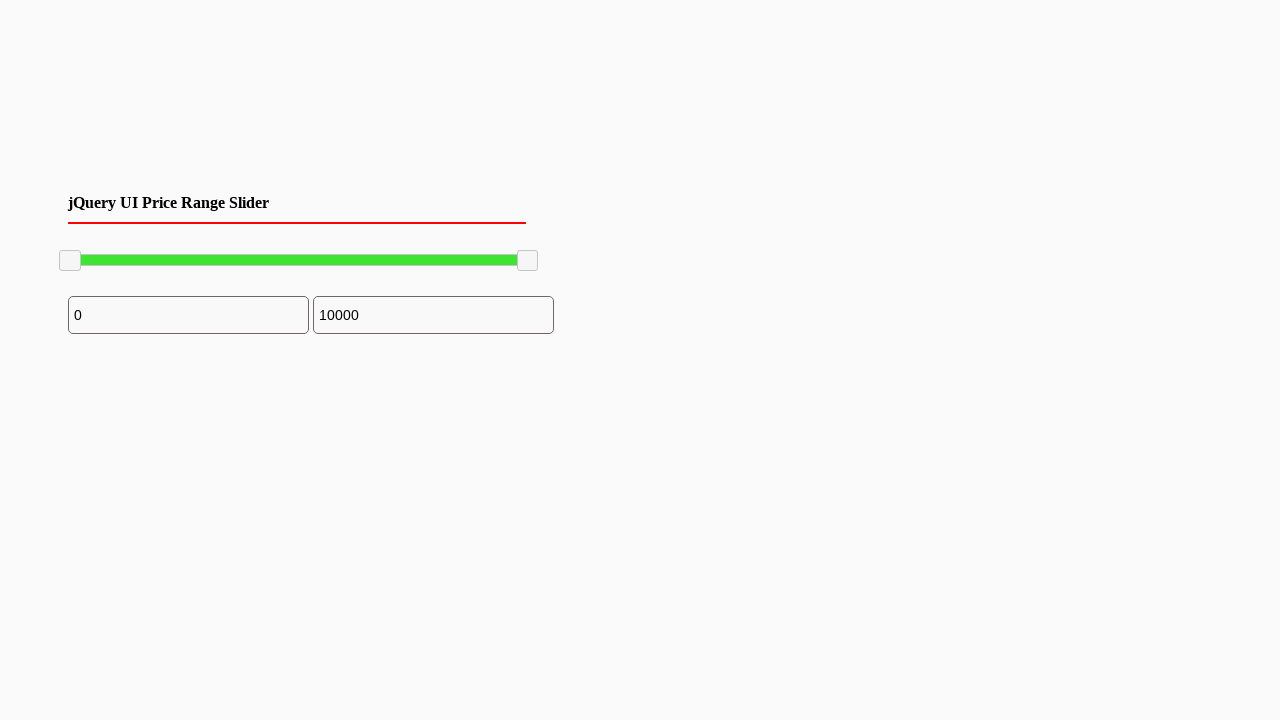

Located left slider handle element
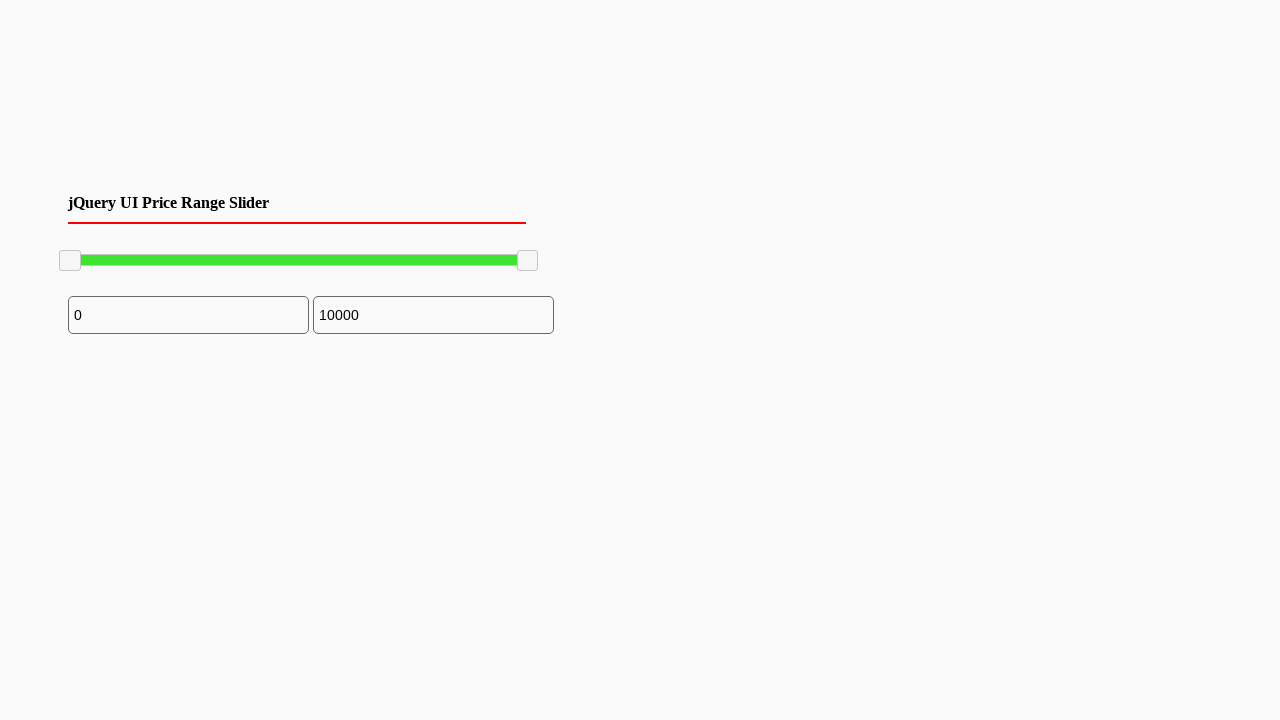

Dragged left slider handle 100 pixels to the right at (160, 251)
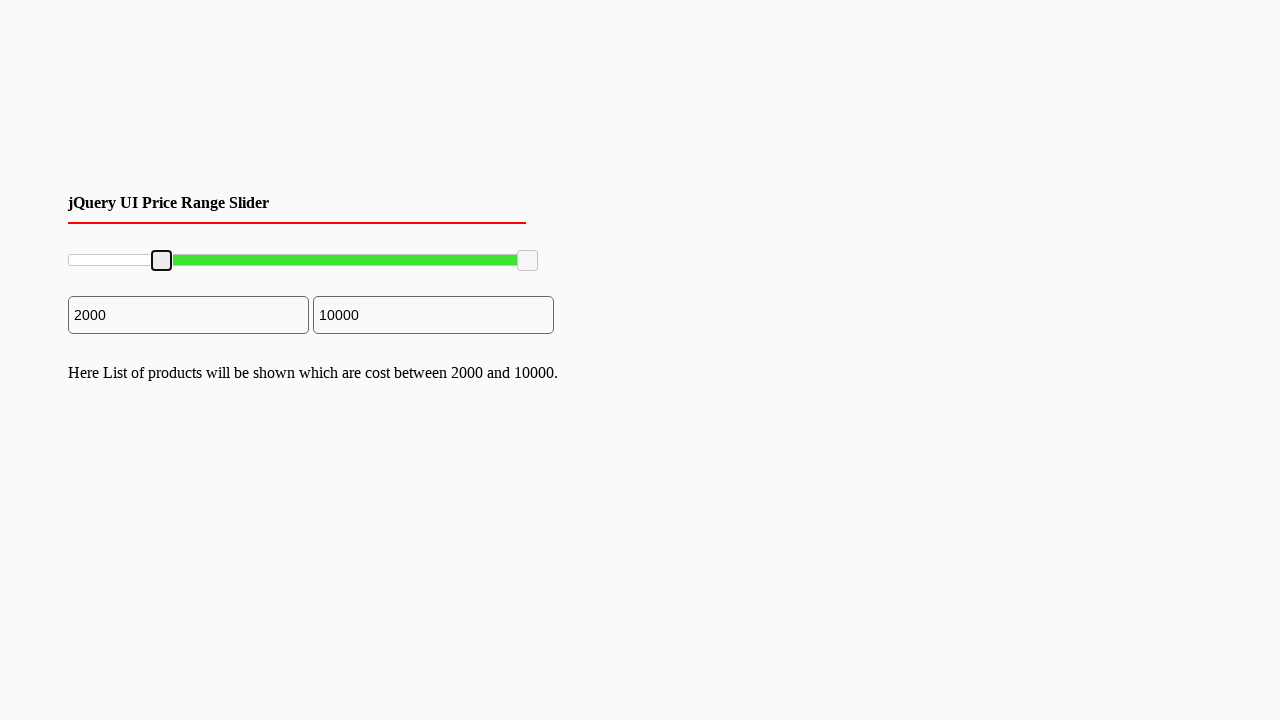

Moved mouse to left slider handle center at (162, 261)
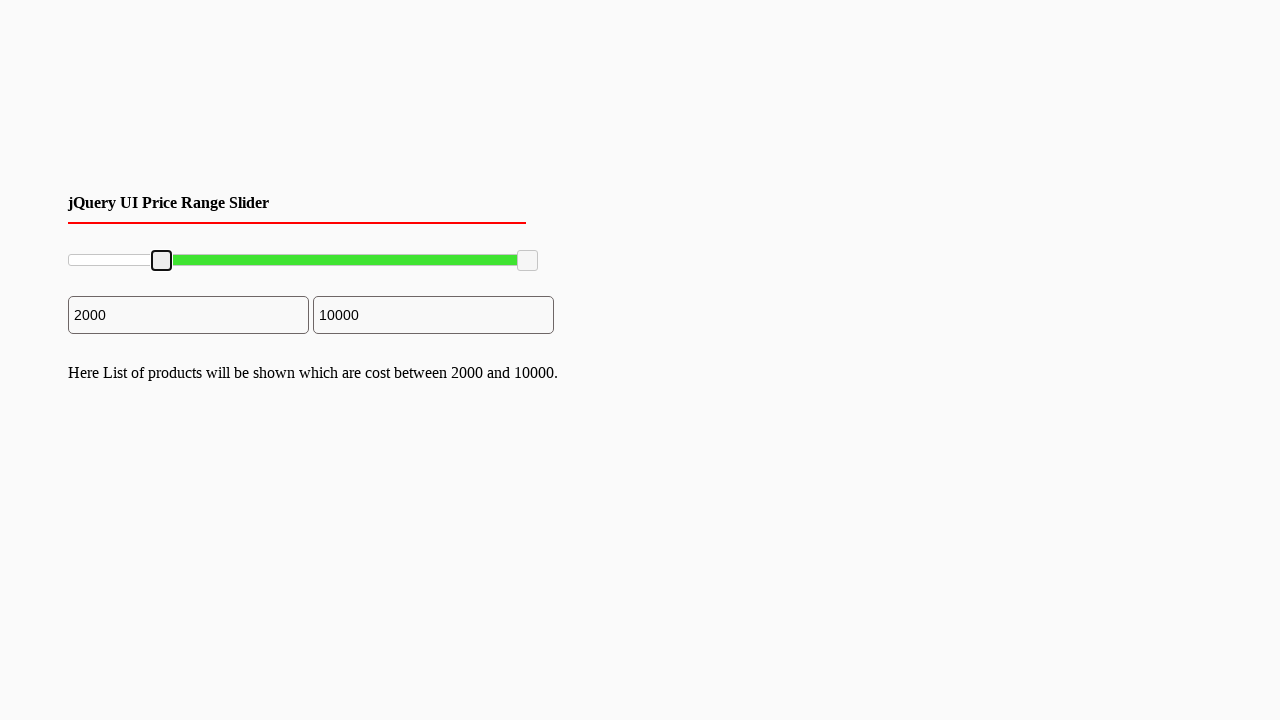

Pressed mouse button down on left slider handle at (162, 261)
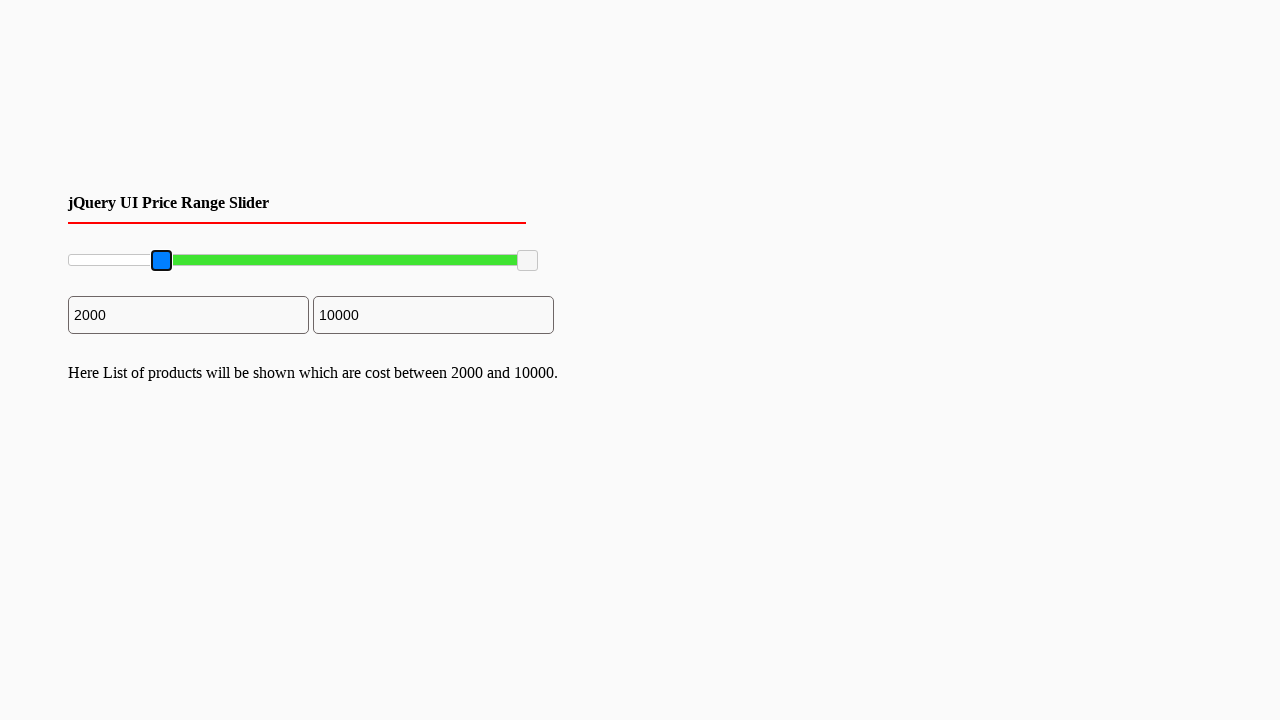

Moved mouse 100 pixels to the right while holding button at (262, 261)
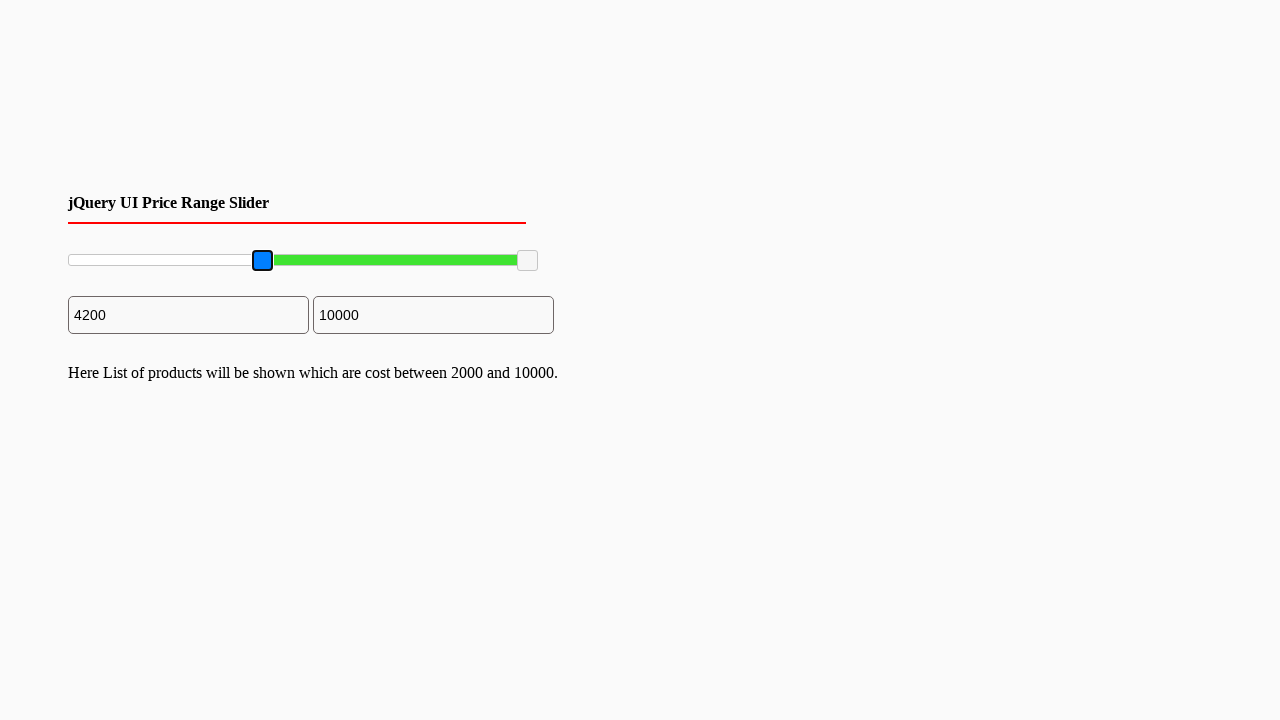

Released mouse button, left slider handle drag complete at (262, 261)
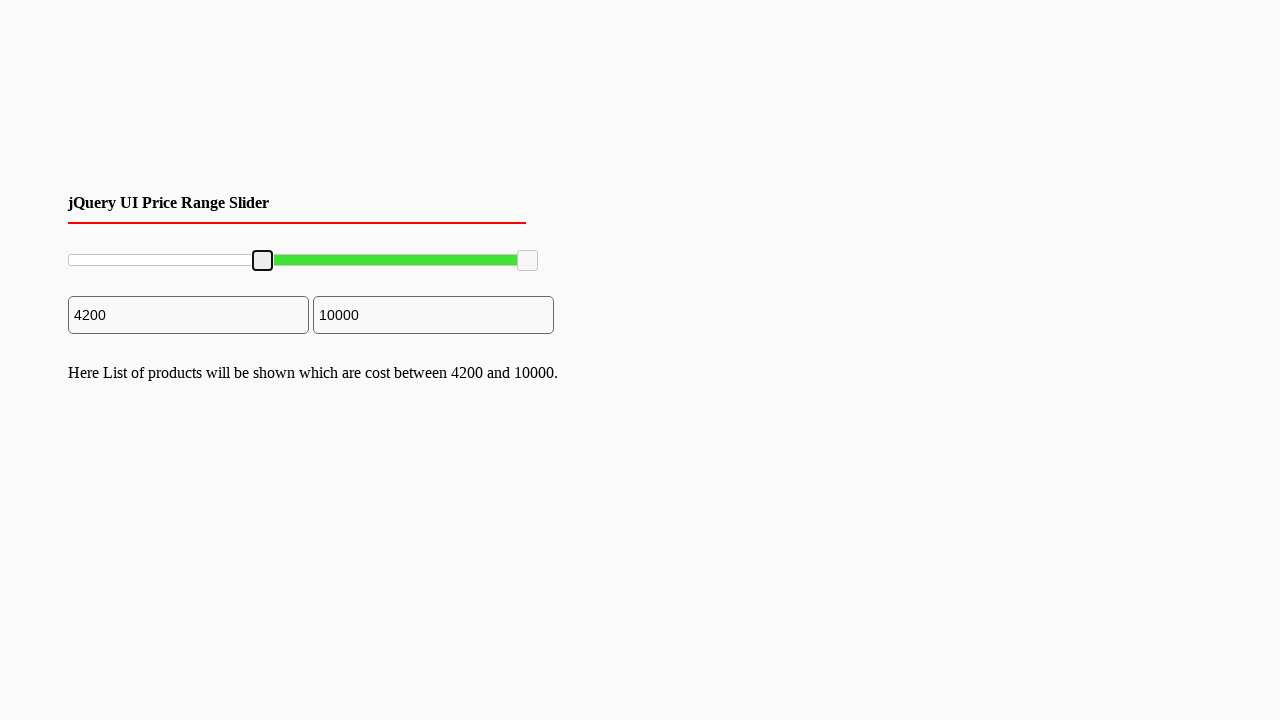

Located right slider handle element
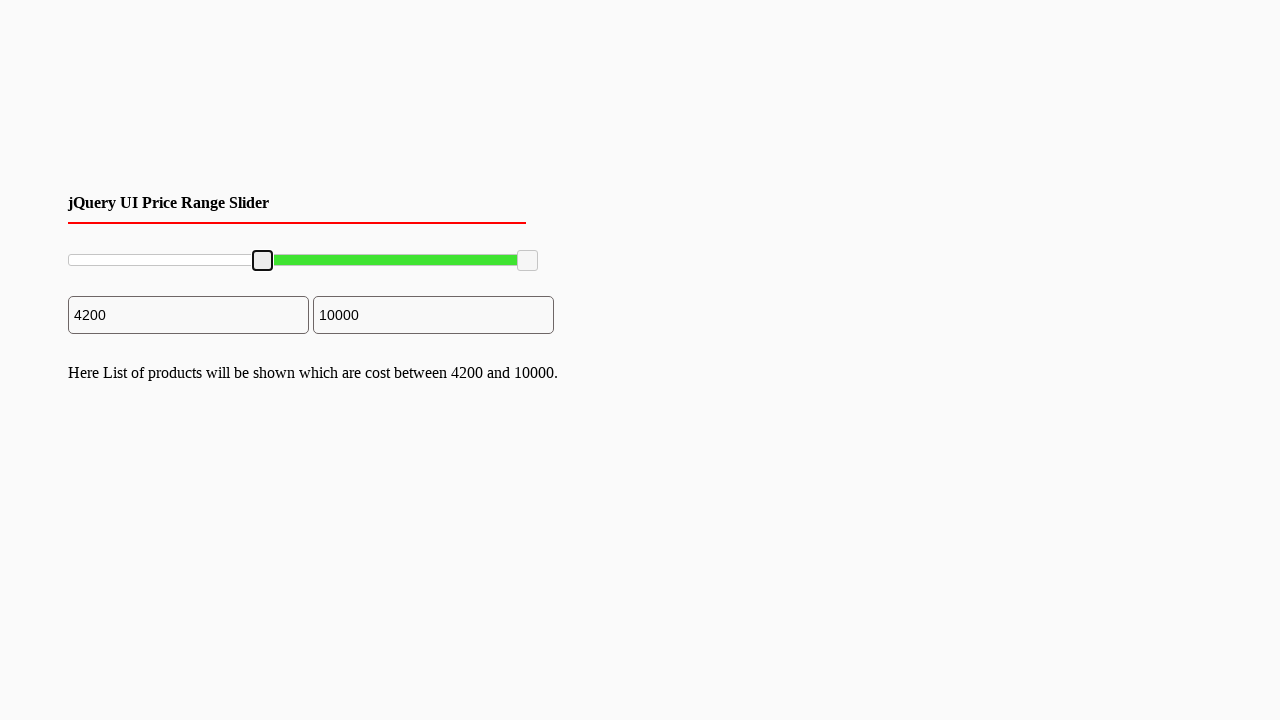

Moved mouse to right slider handle center at (528, 261)
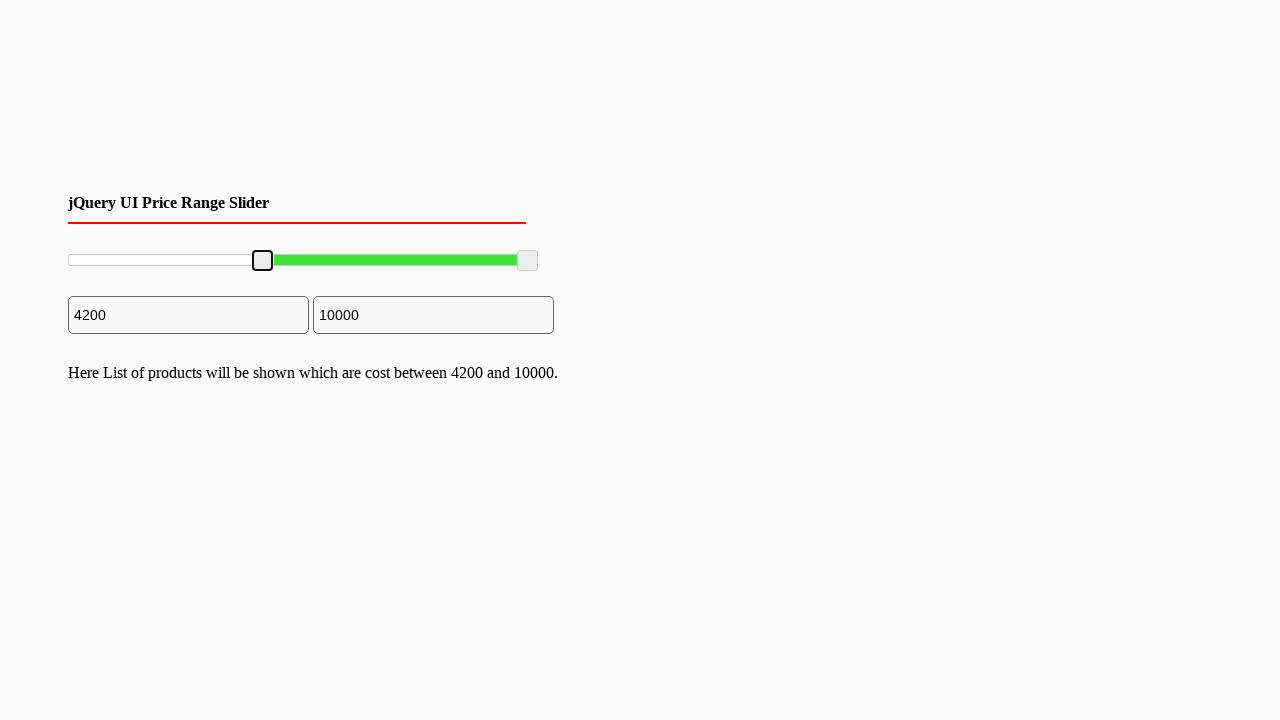

Pressed mouse button down on right slider handle at (528, 261)
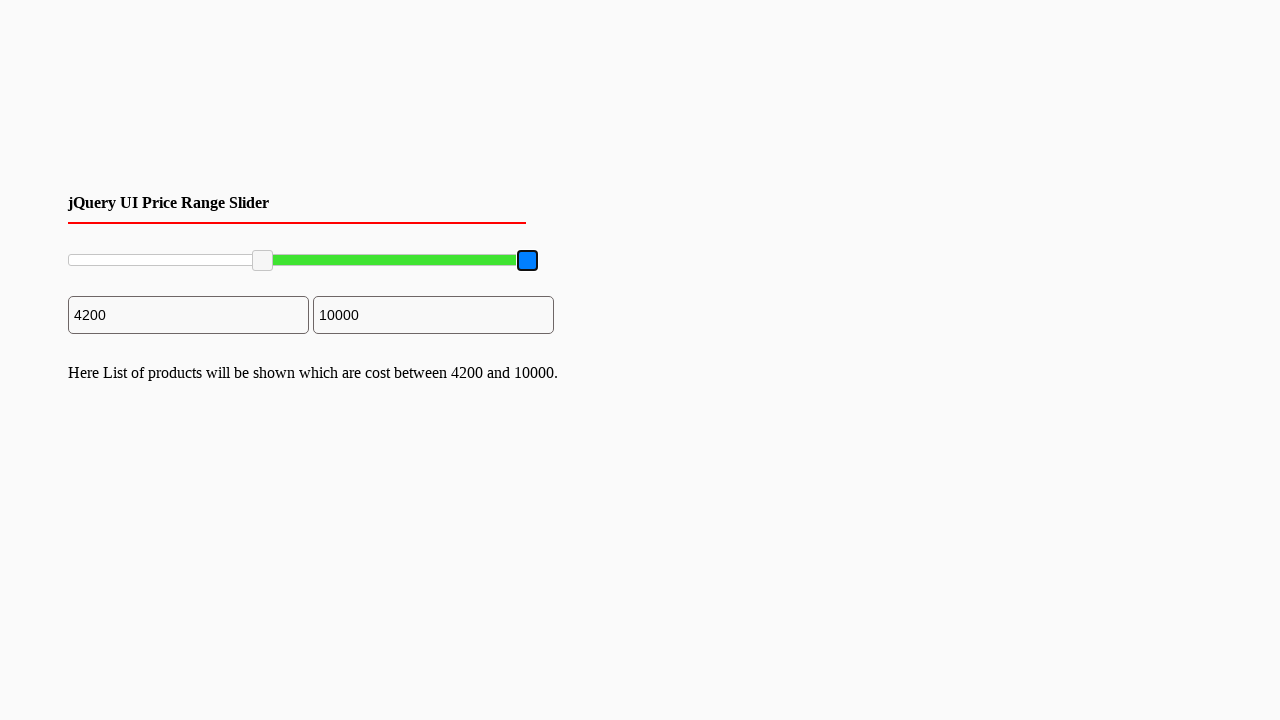

Moved mouse 100 pixels to the left while holding button at (428, 261)
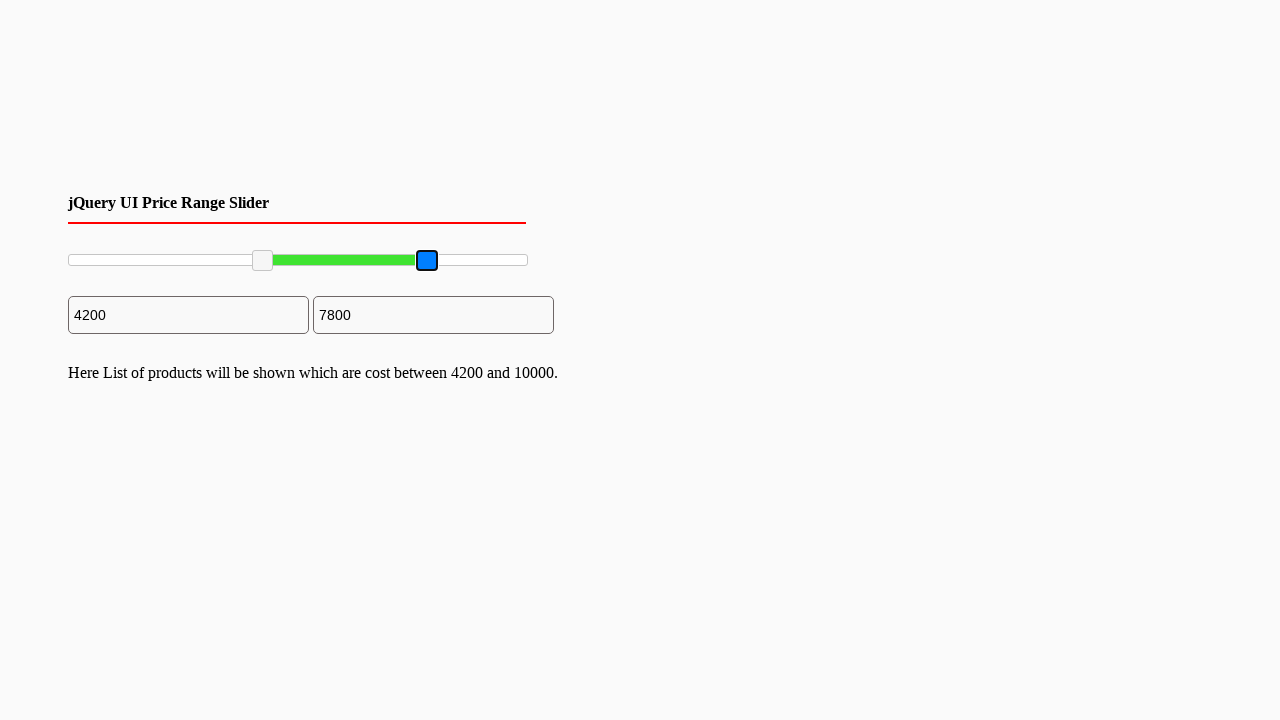

Released mouse button, right slider handle drag complete at (428, 261)
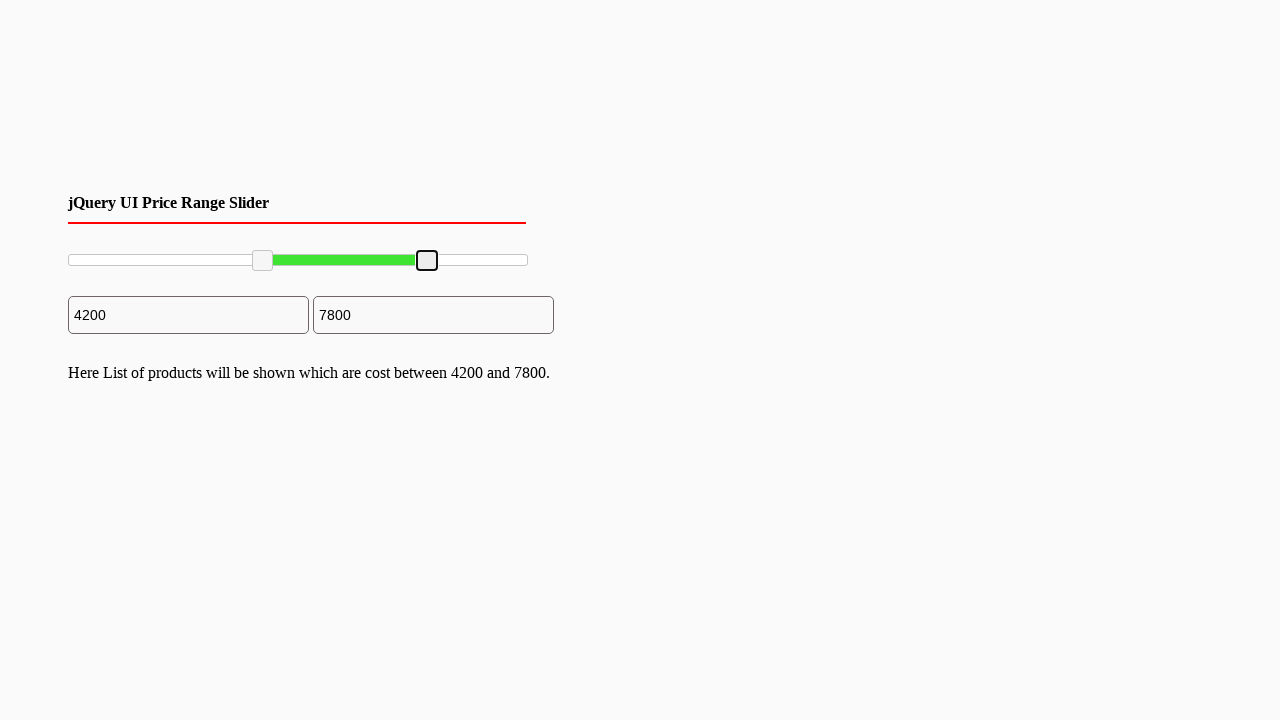

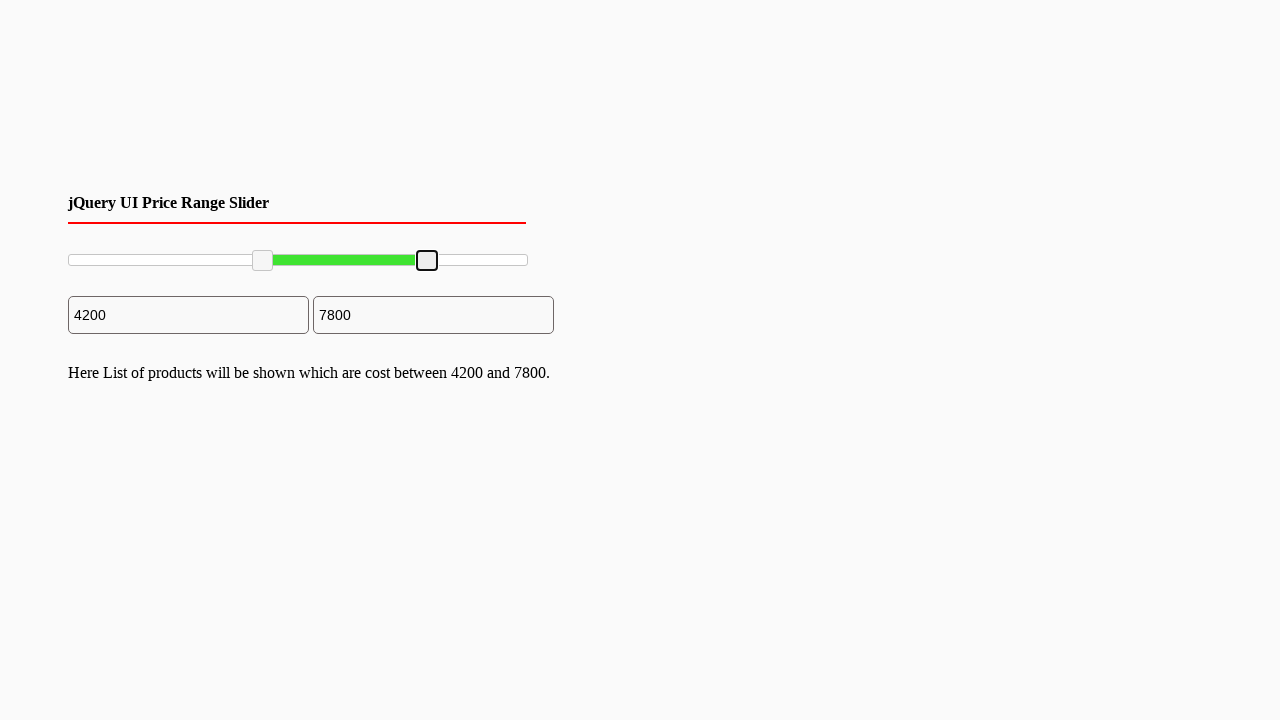